Tests the e-commerce flow on demoblaze.com by clicking on a product, adding it to cart, accepting the alert confirmation, navigating to the cart, and clicking the place order button.

Starting URL: https://demoblaze.com/index.html

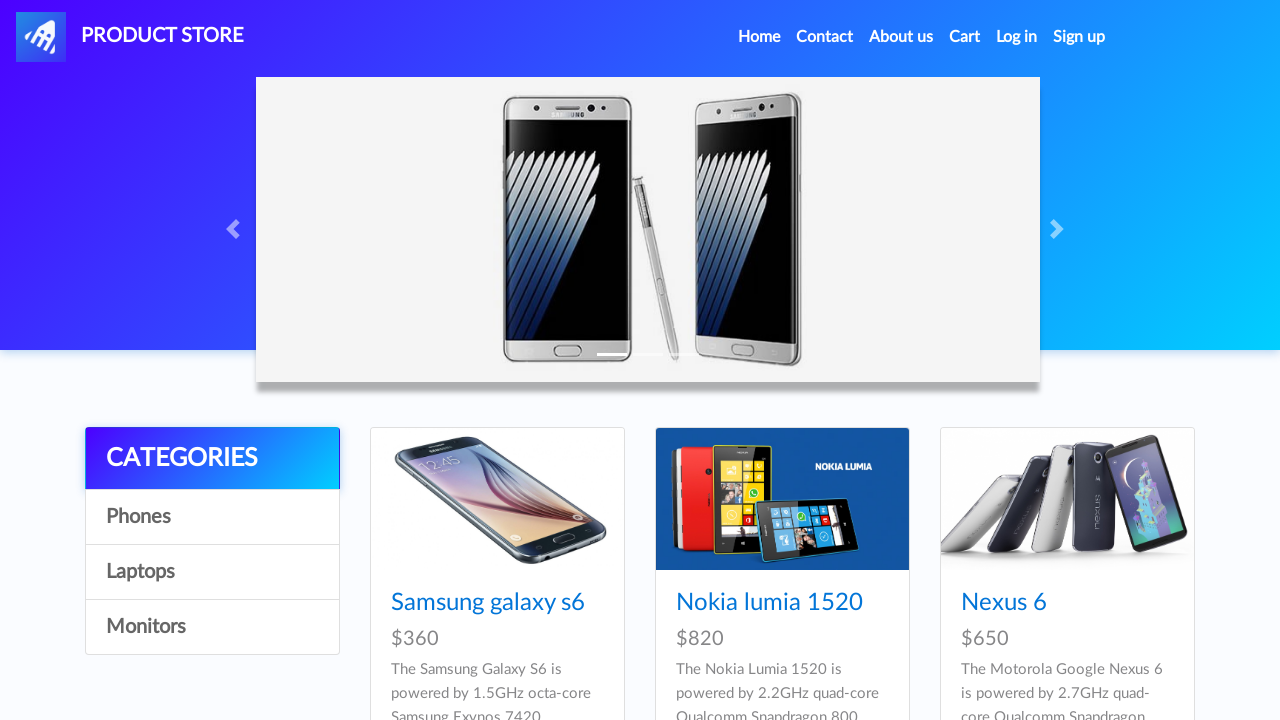

Product list loaded on demoblaze homepage
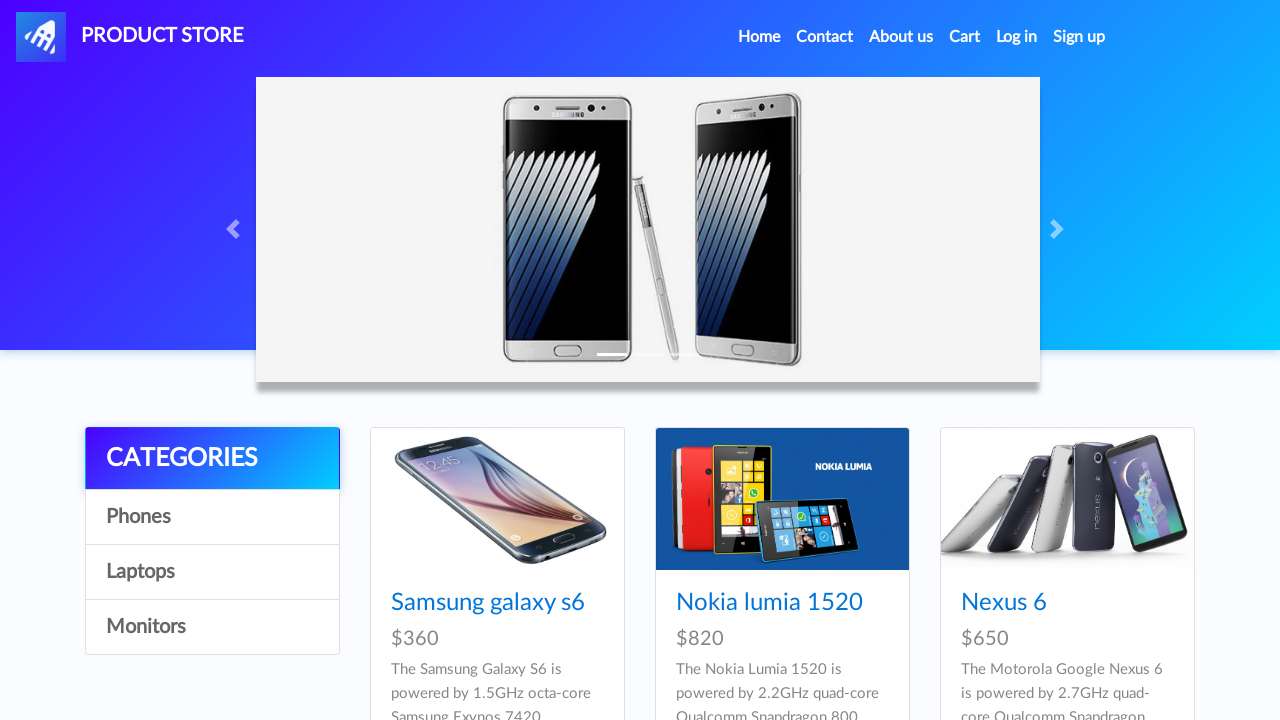

Clicked on first product at (488, 603) on #tbodyid div:nth-child(1) .card-title a
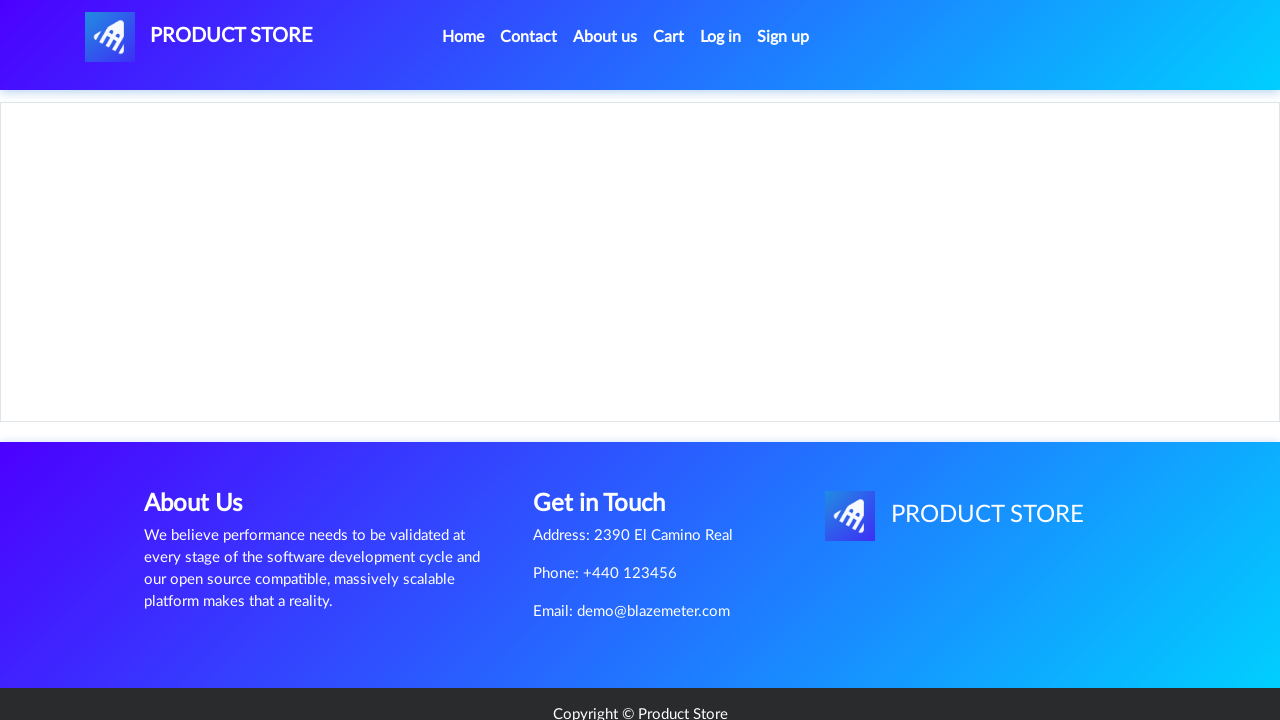

Product page loaded with Add to cart button
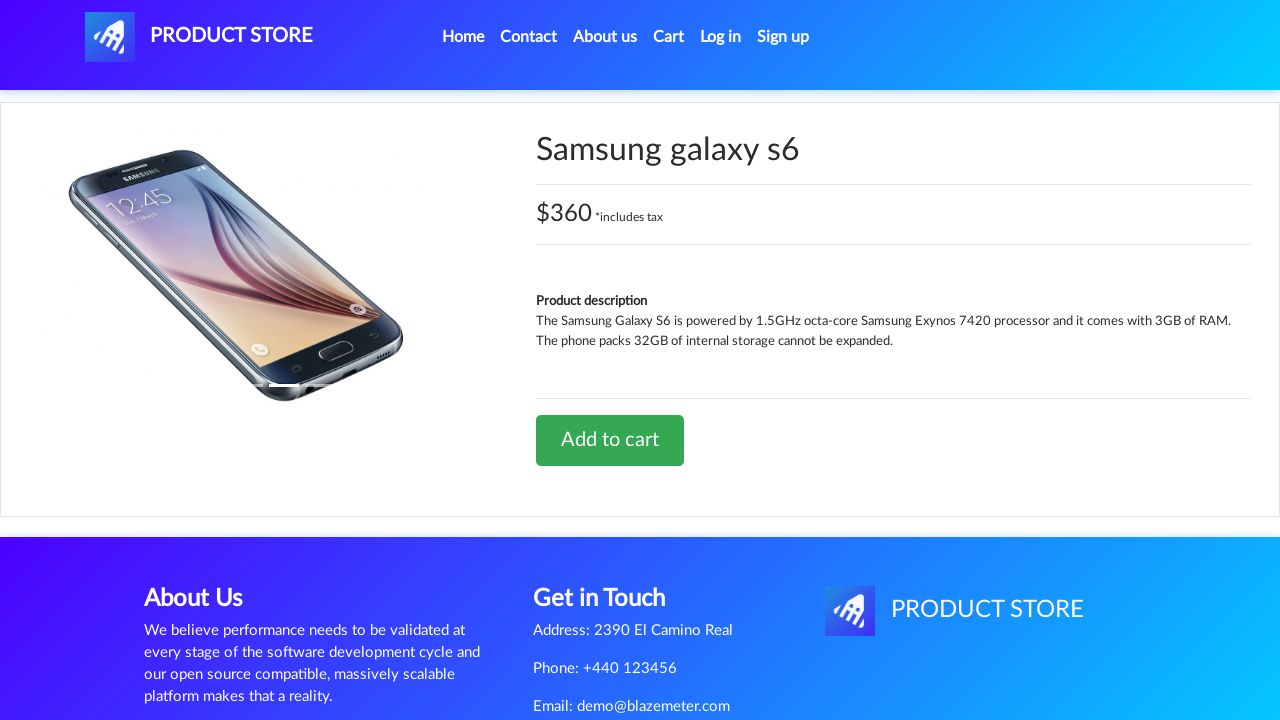

Clicked Add to cart button at (610, 440) on .btn-success
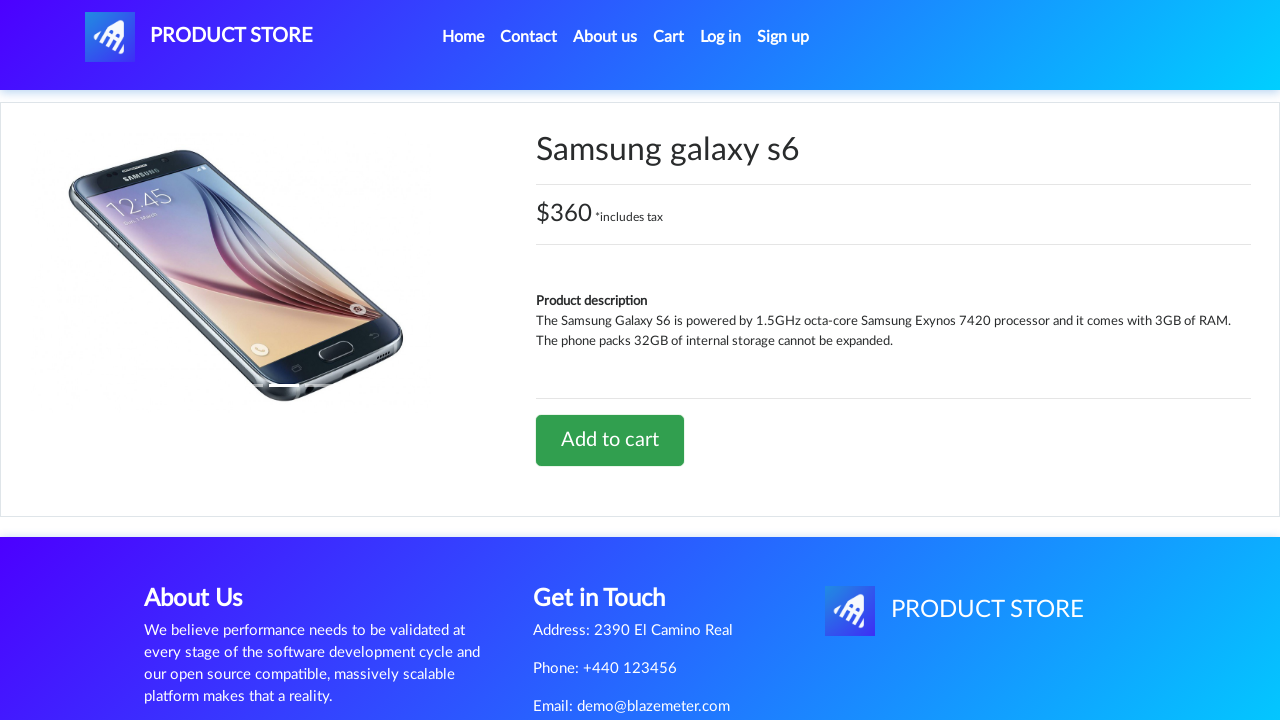

Set up dialog handler to accept alerts
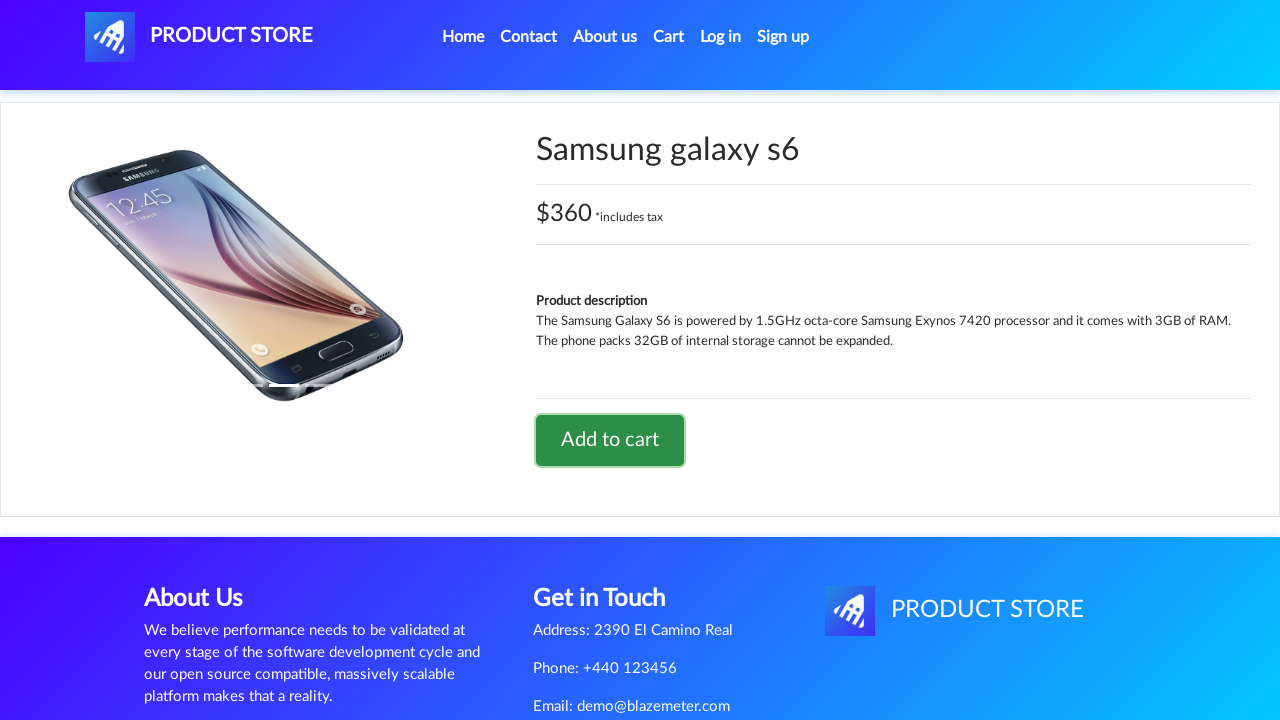

Alert confirmation accepted
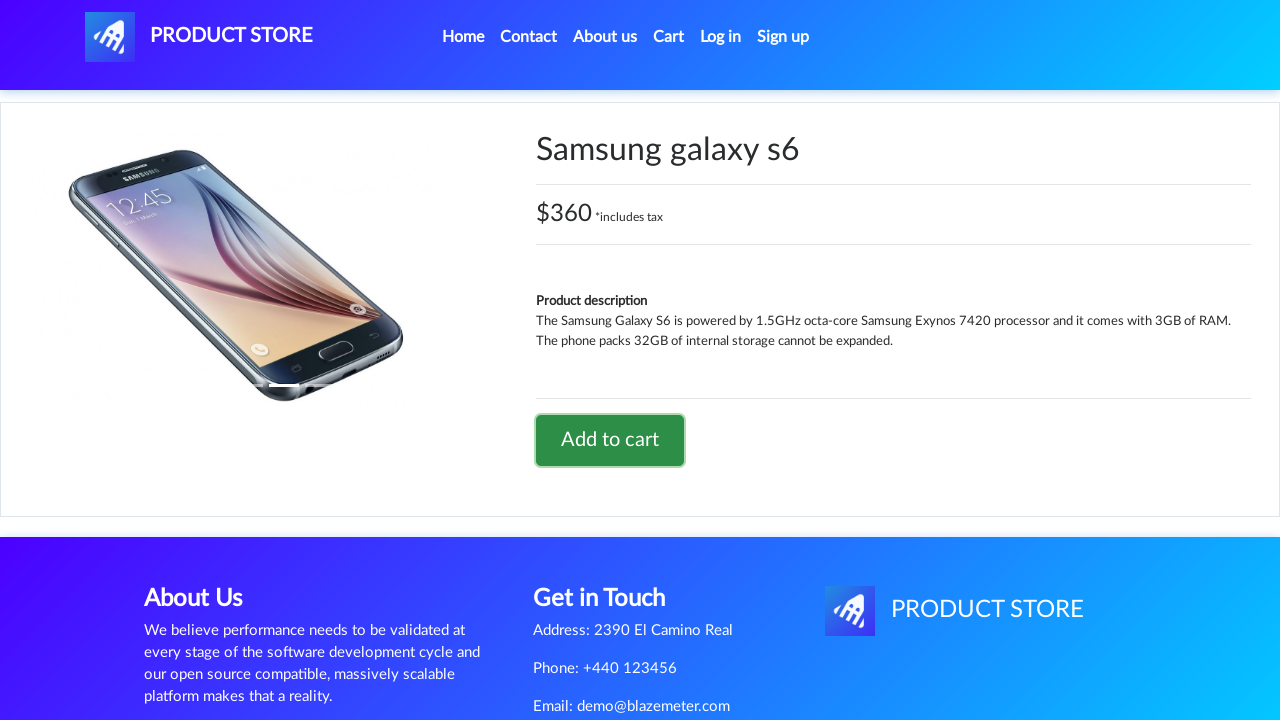

Clicked Cart link in navigation at (669, 37) on #cartur
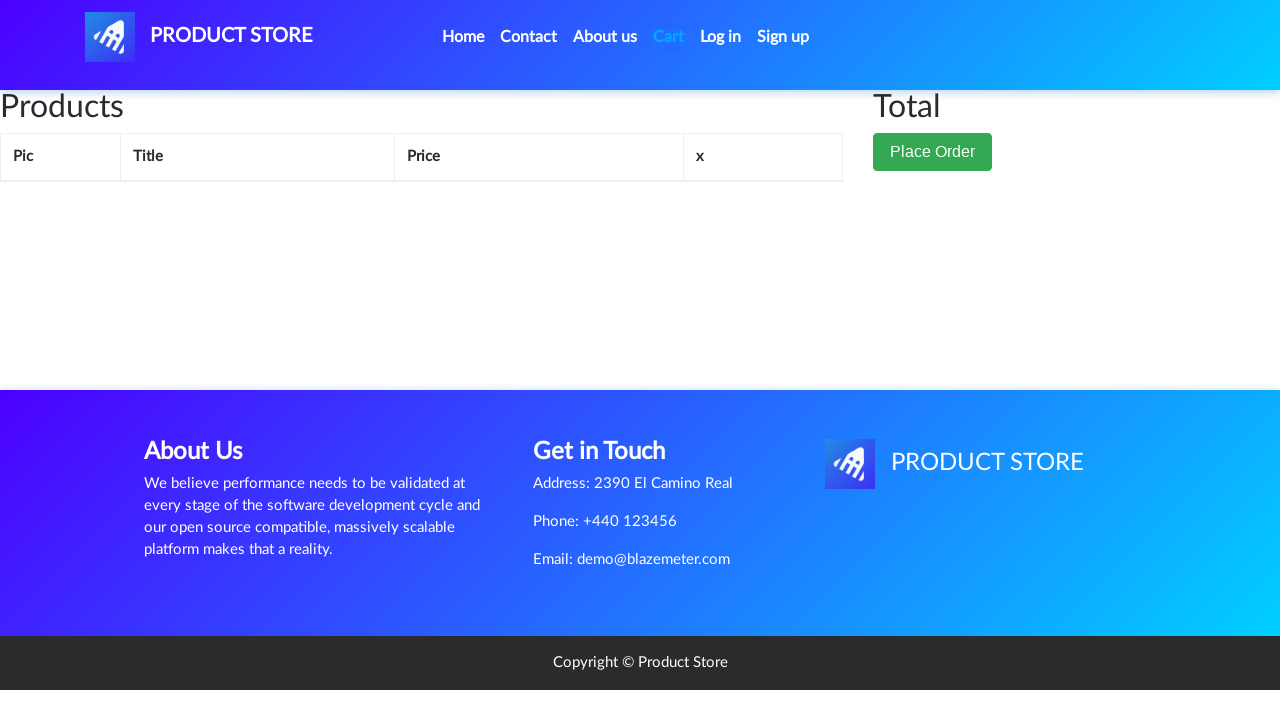

Cart page loaded with Place Order button
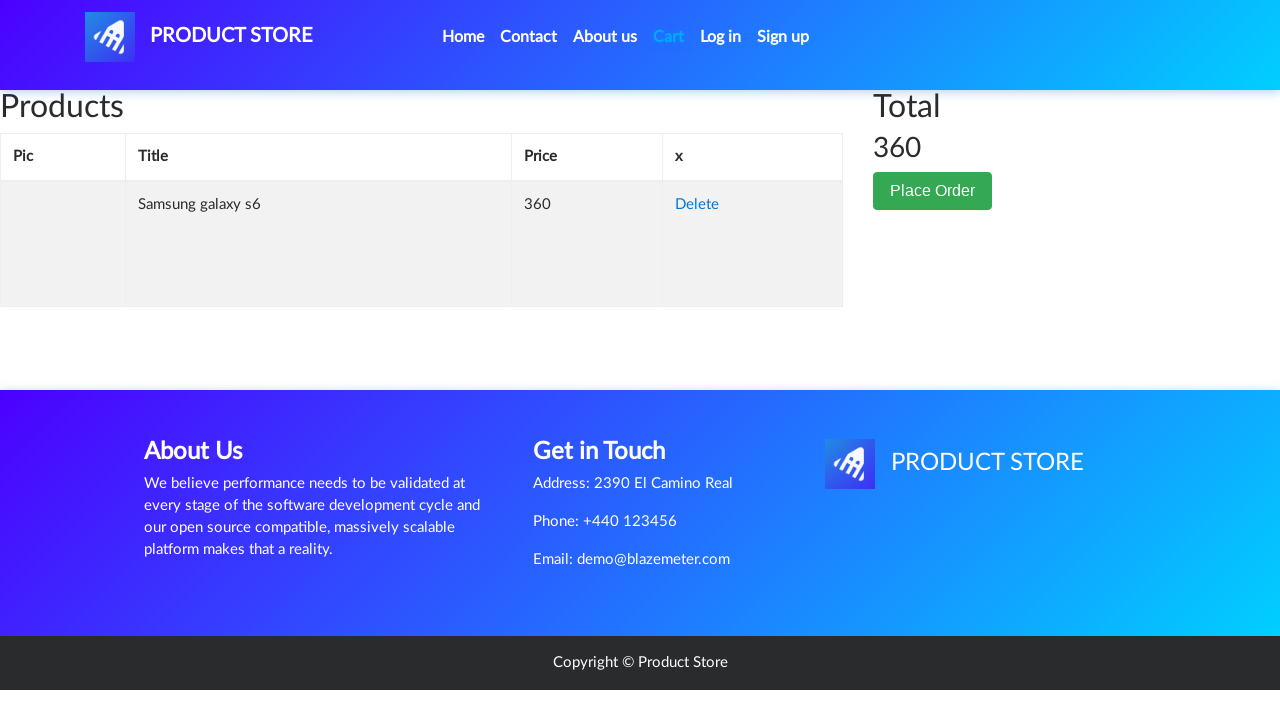

Clicked Place Order button at (933, 191) on button.btn-success
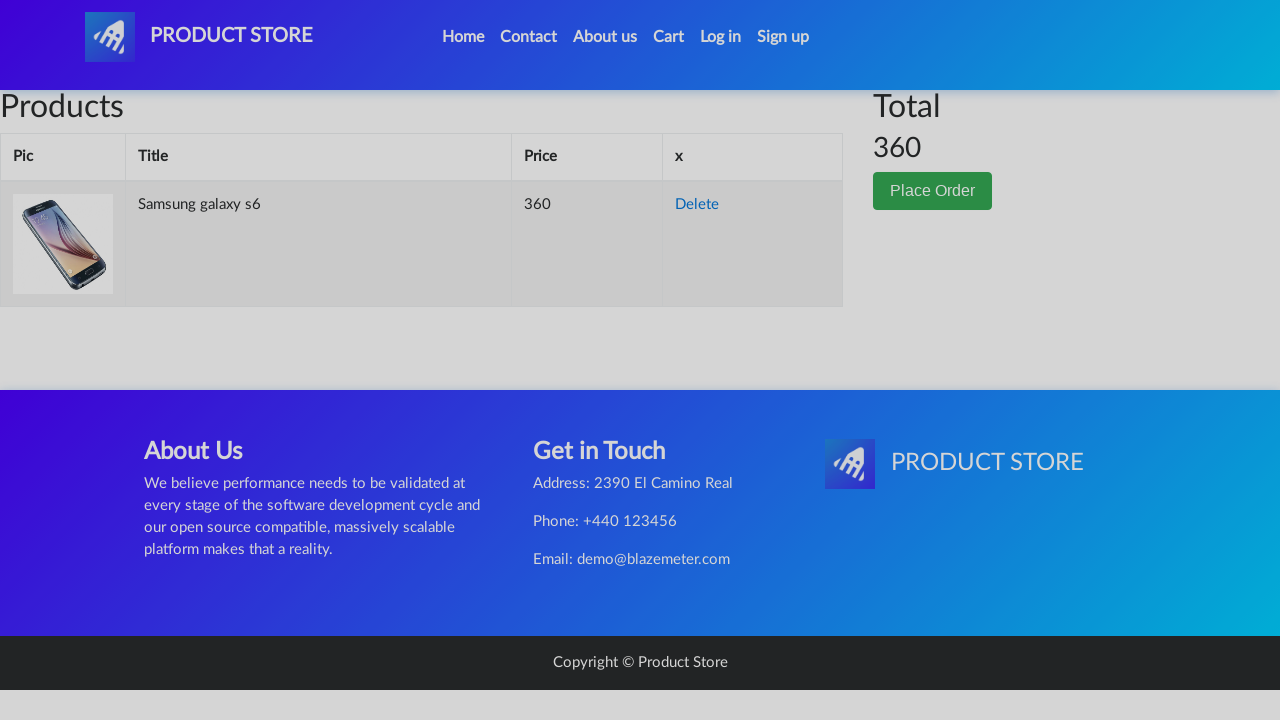

Order modal appeared
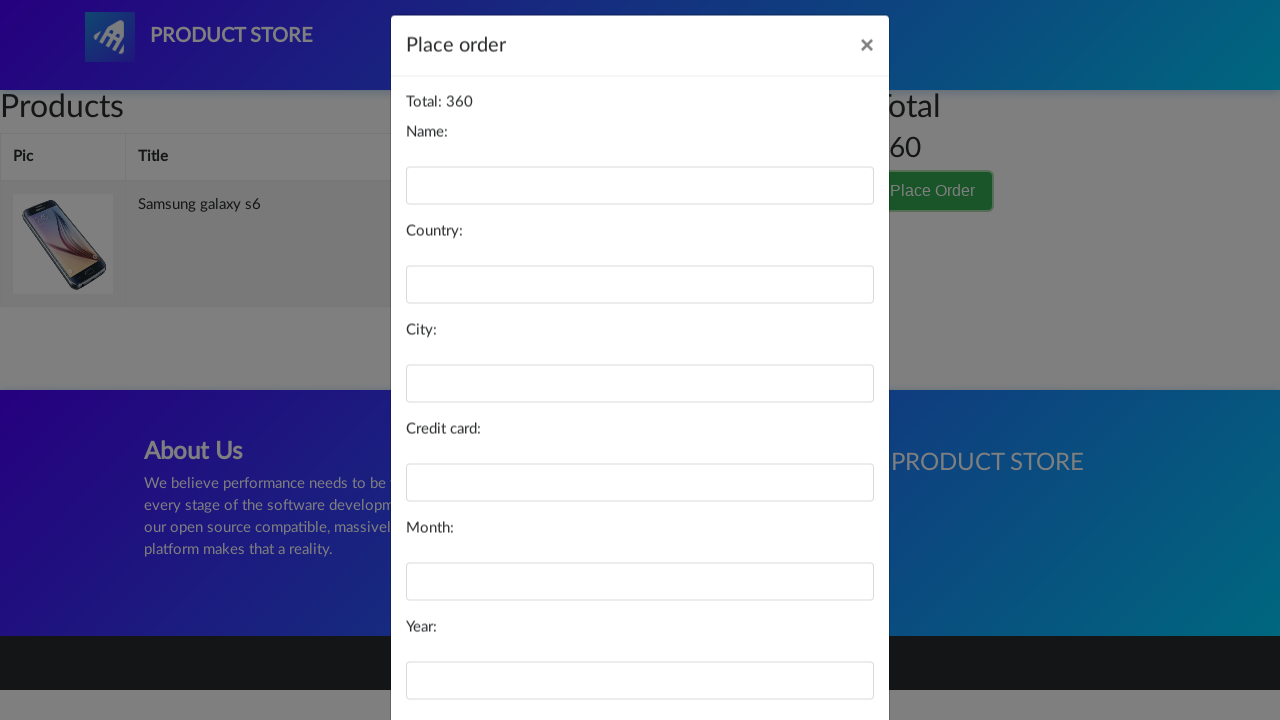

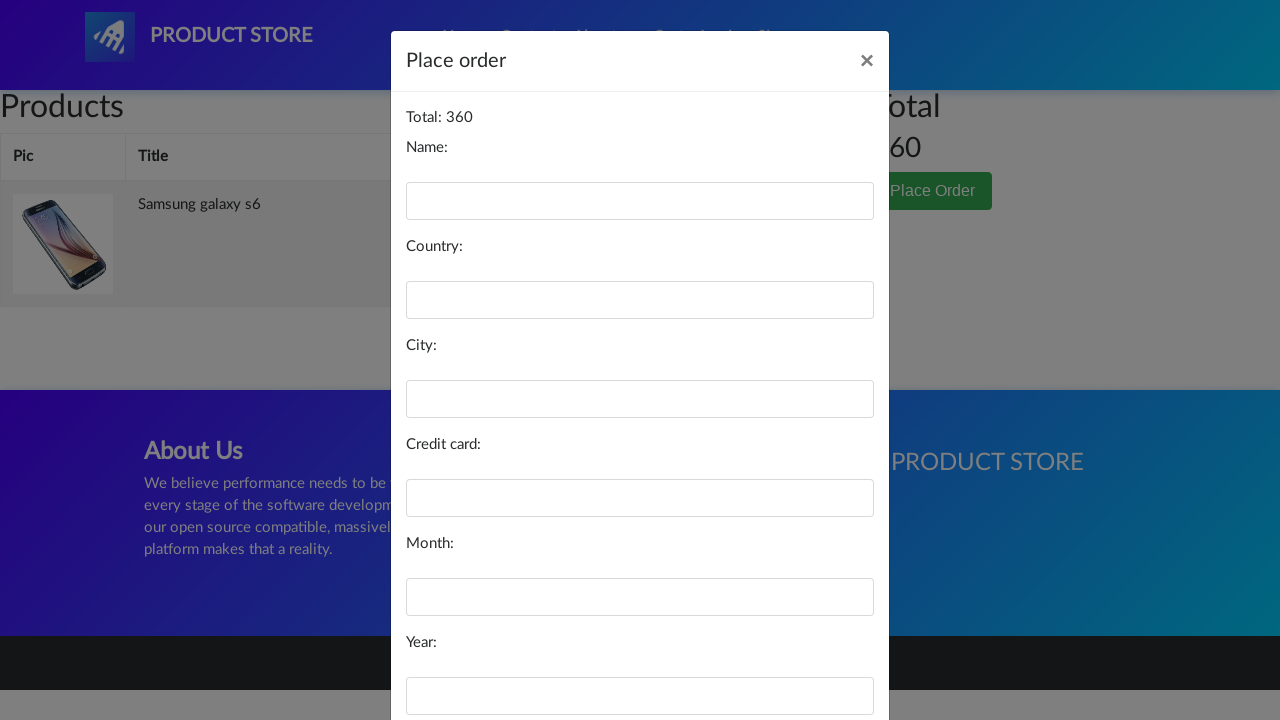